Navigates to Python.org website and verifies that "Python" is present in the page title

Starting URL: http://www.python.org

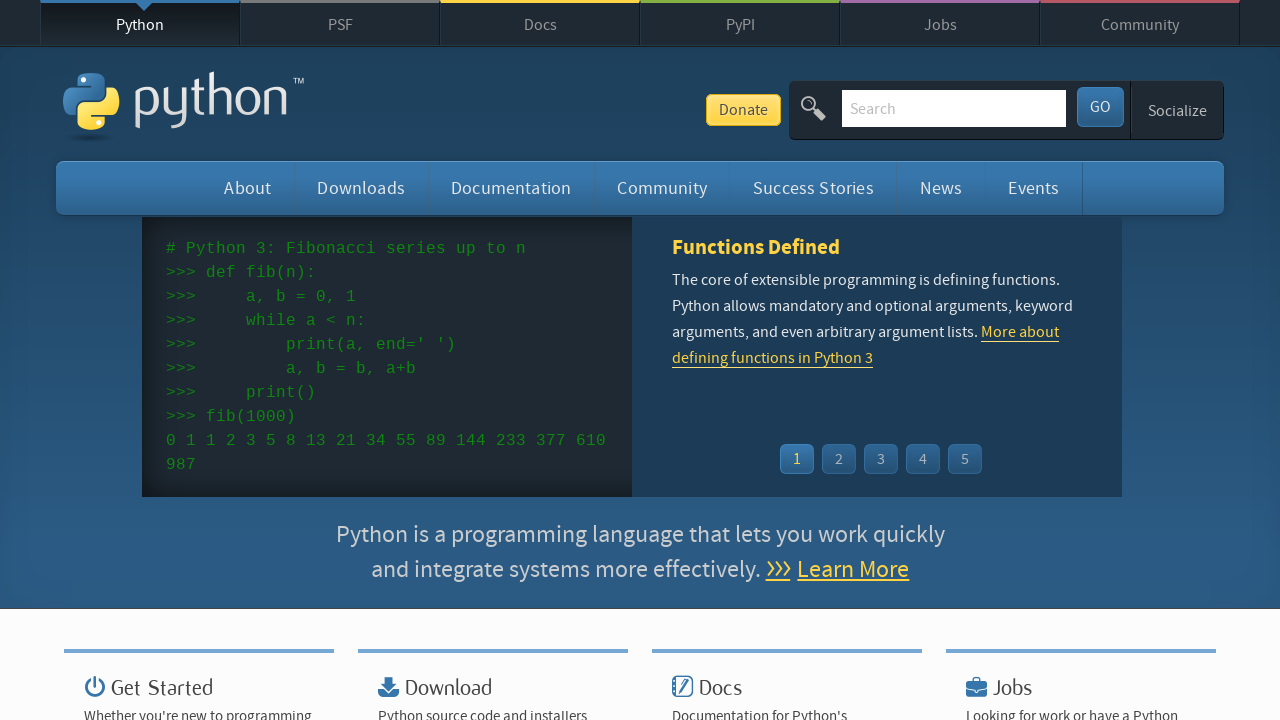

Navigated to Python.org website
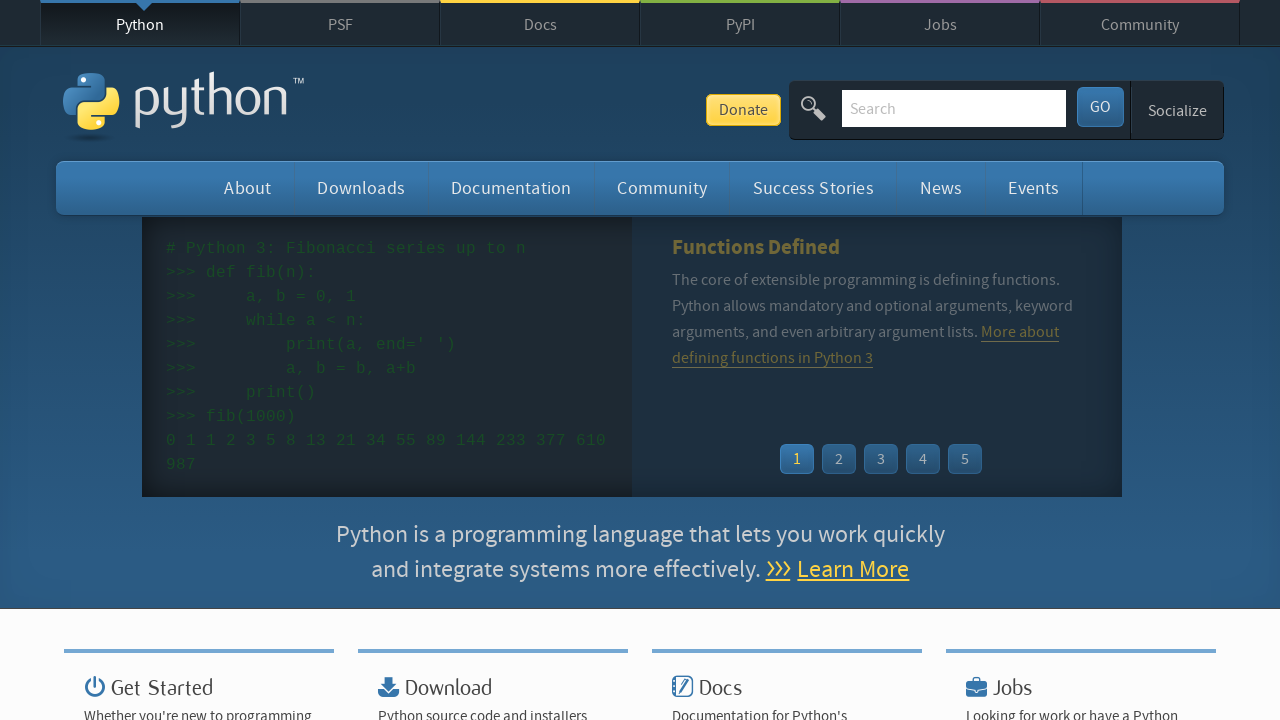

Verified that 'Python' is present in the page title
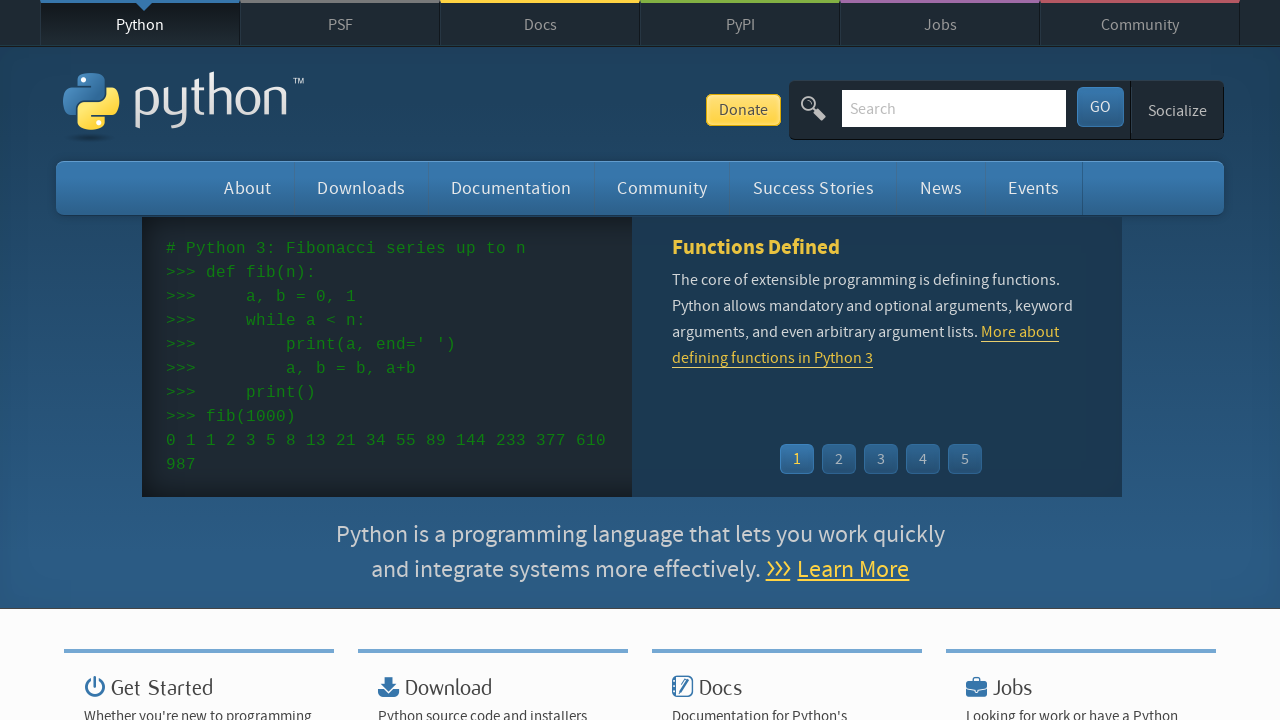

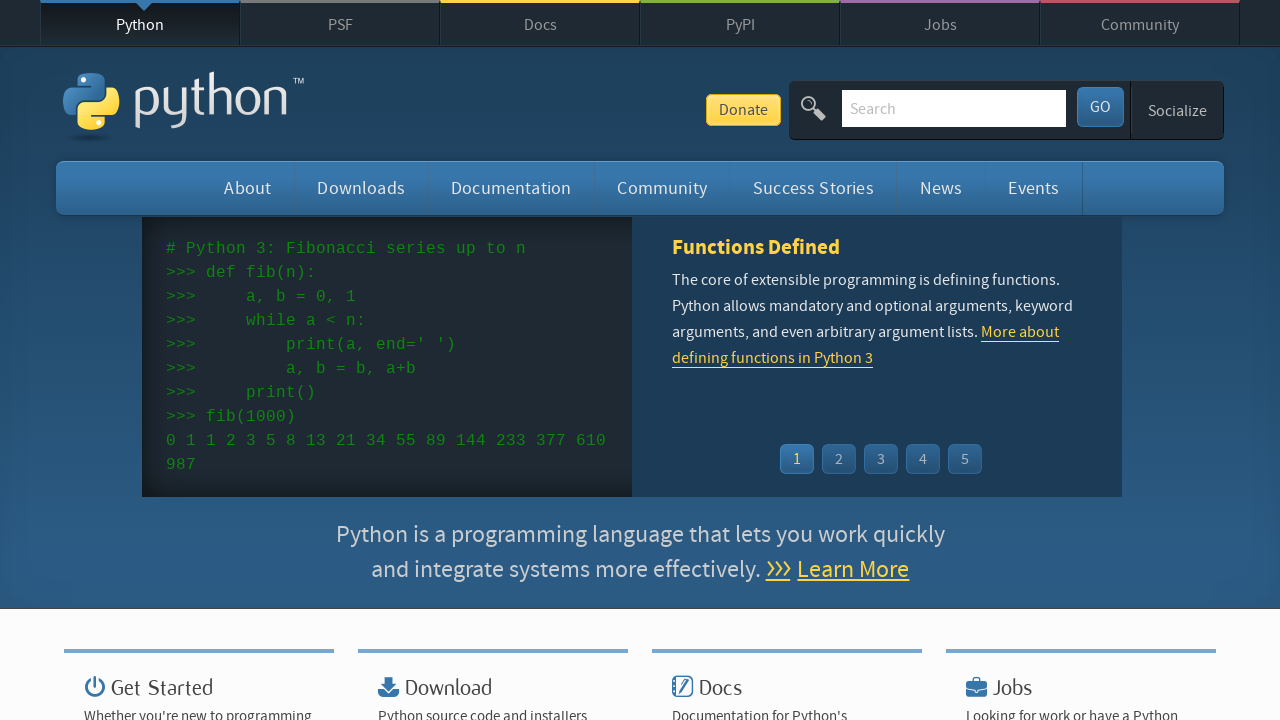